Tests file generation with longer text content by typing a paragraph into the textbox, creating the file, and downloading it

Starting URL: https://www.lambdatest.com/selenium-playground/generate-file-to-download-demo

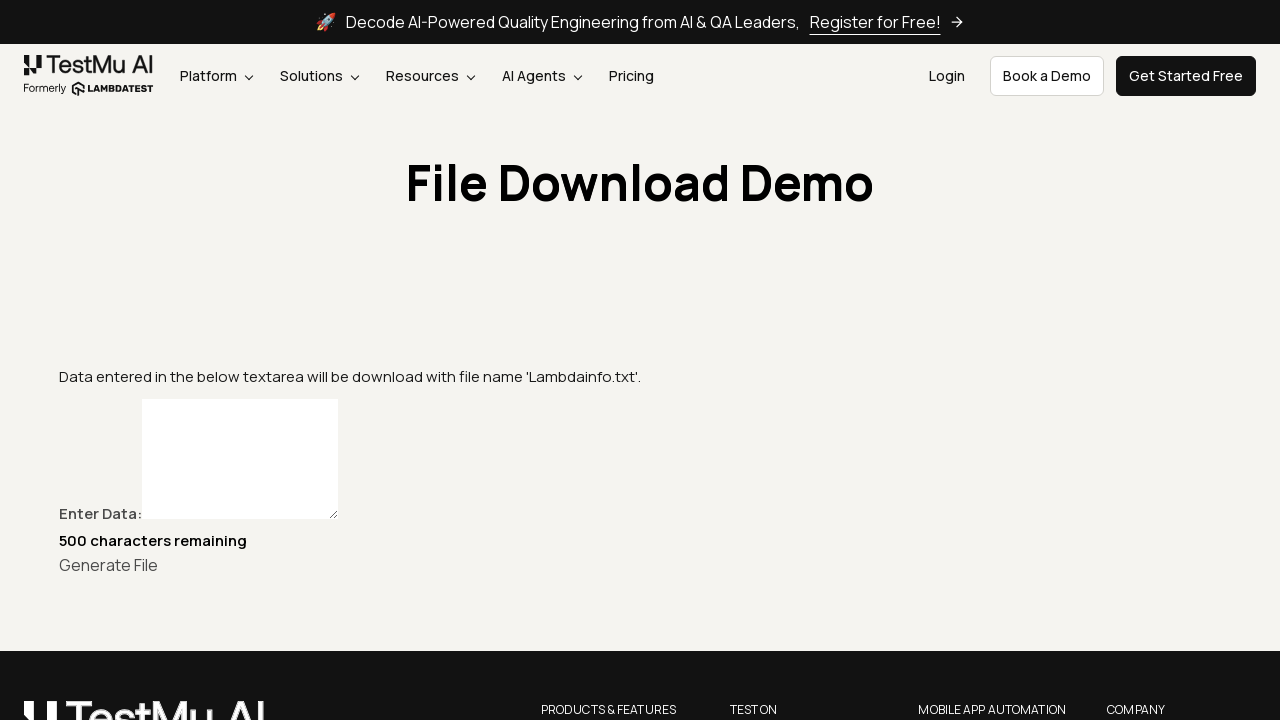

Typed paragraph of text into the textbox on #textbox
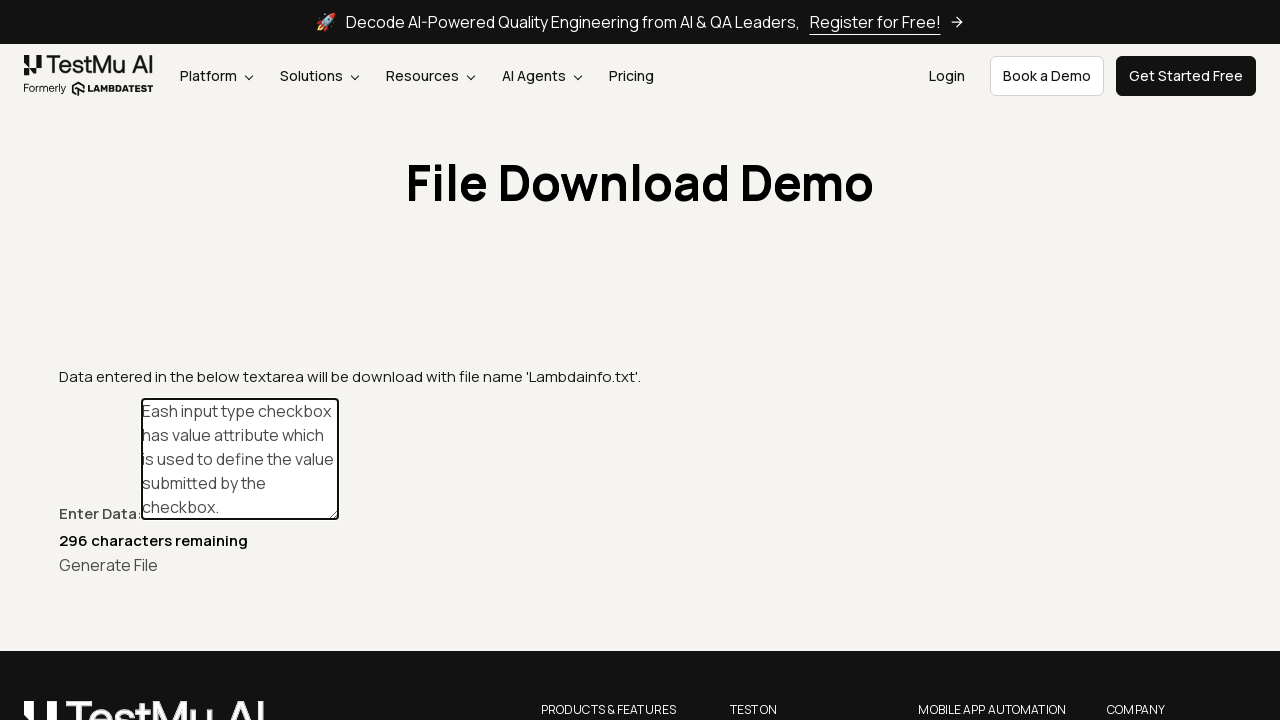

Clicked create button to generate the file at (108, 564) on #create
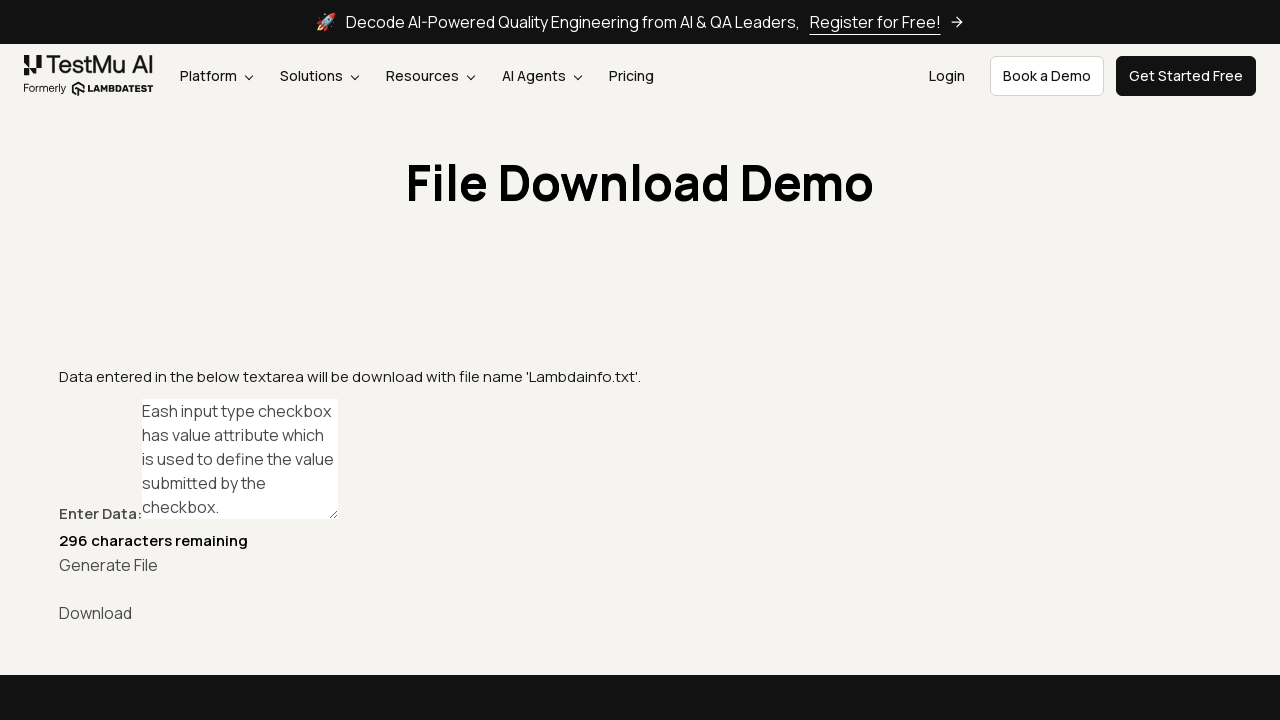

Download link appeared
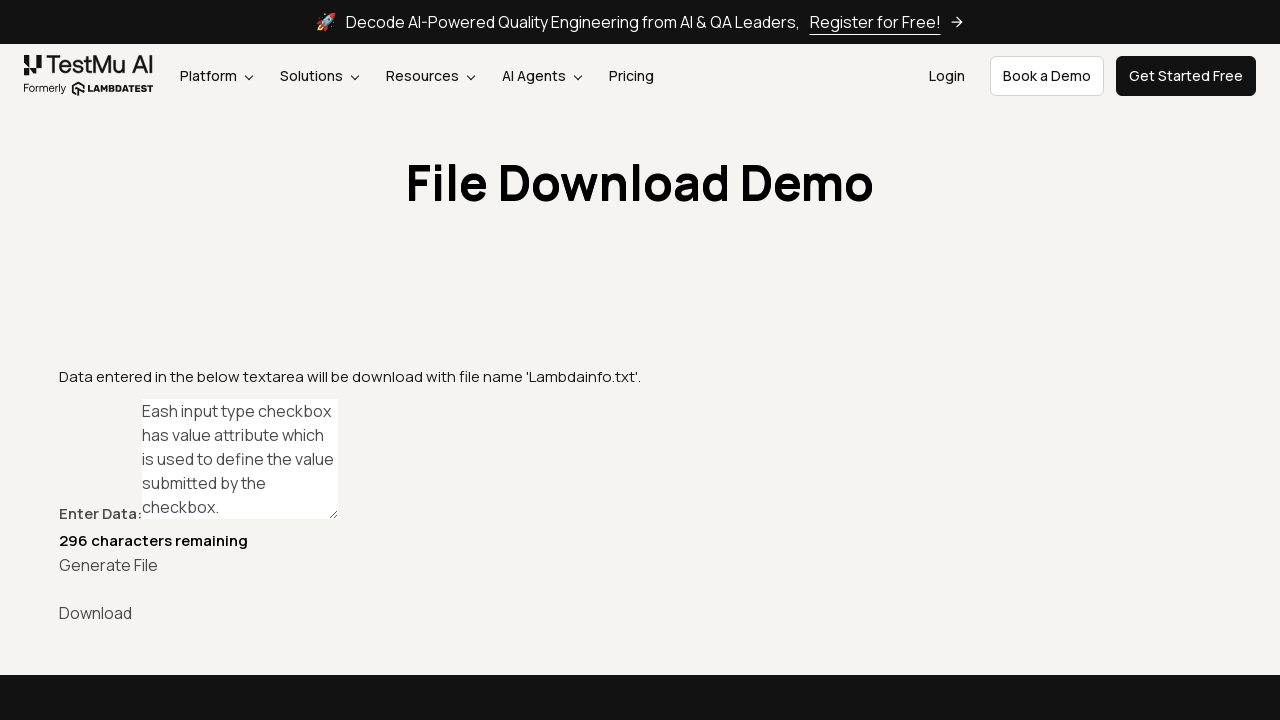

Clicked download link to download the file at (640, 612) on a[download='Lambdainfo.txt']
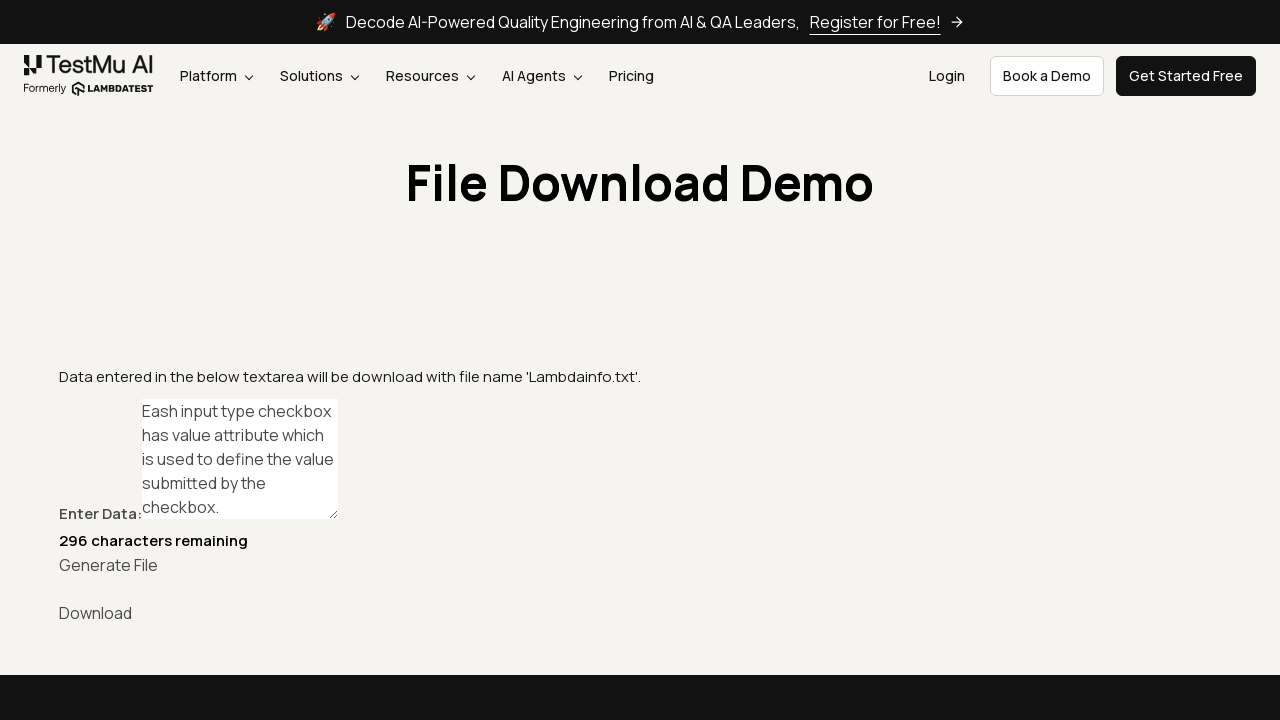

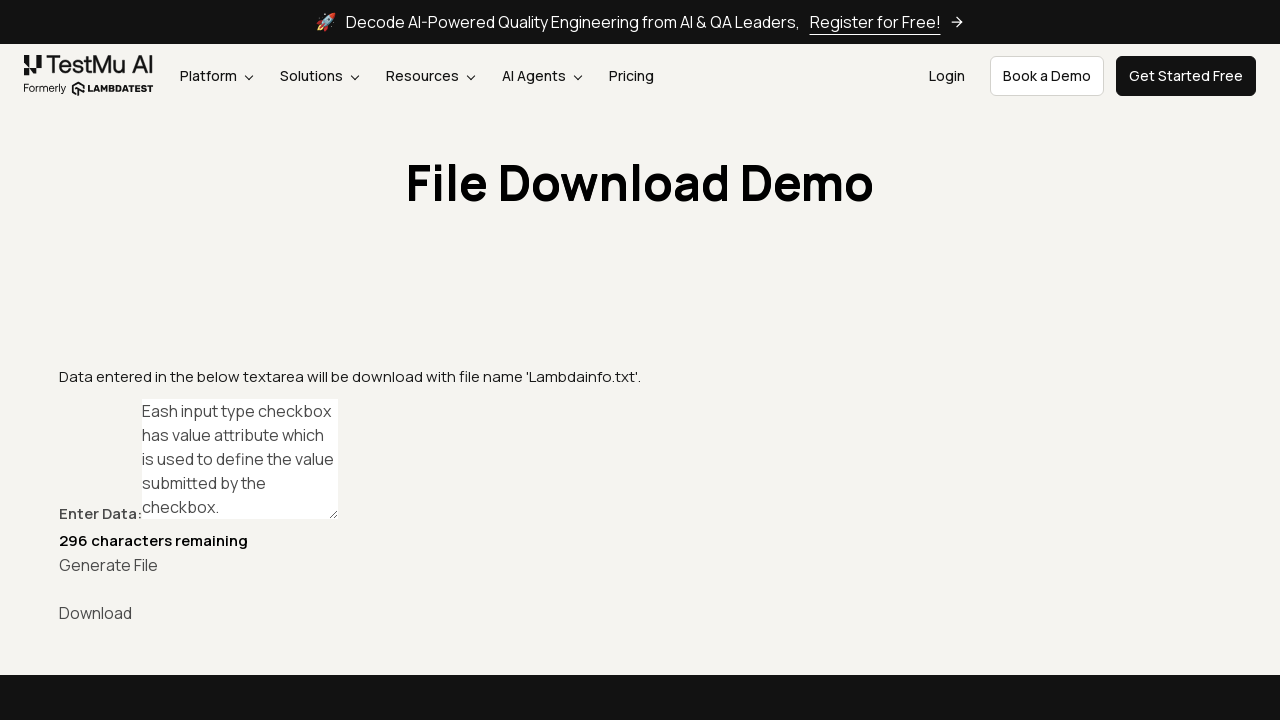